Tests drag and drop functionality by navigating to the drag and drop page and verifying that draggable elements are present and clickable

Starting URL: https://the-internet.herokuapp.com/

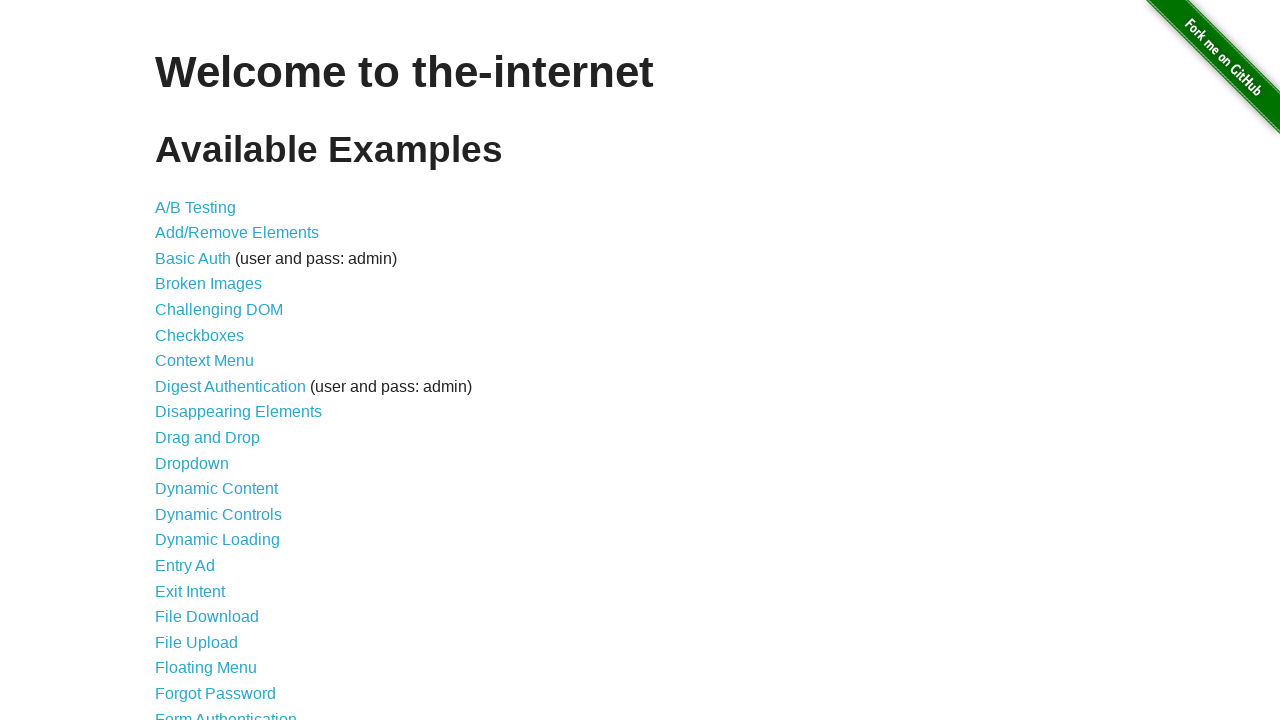

Clicked on Drag and Drop link at (208, 438) on text=Drag and Drop
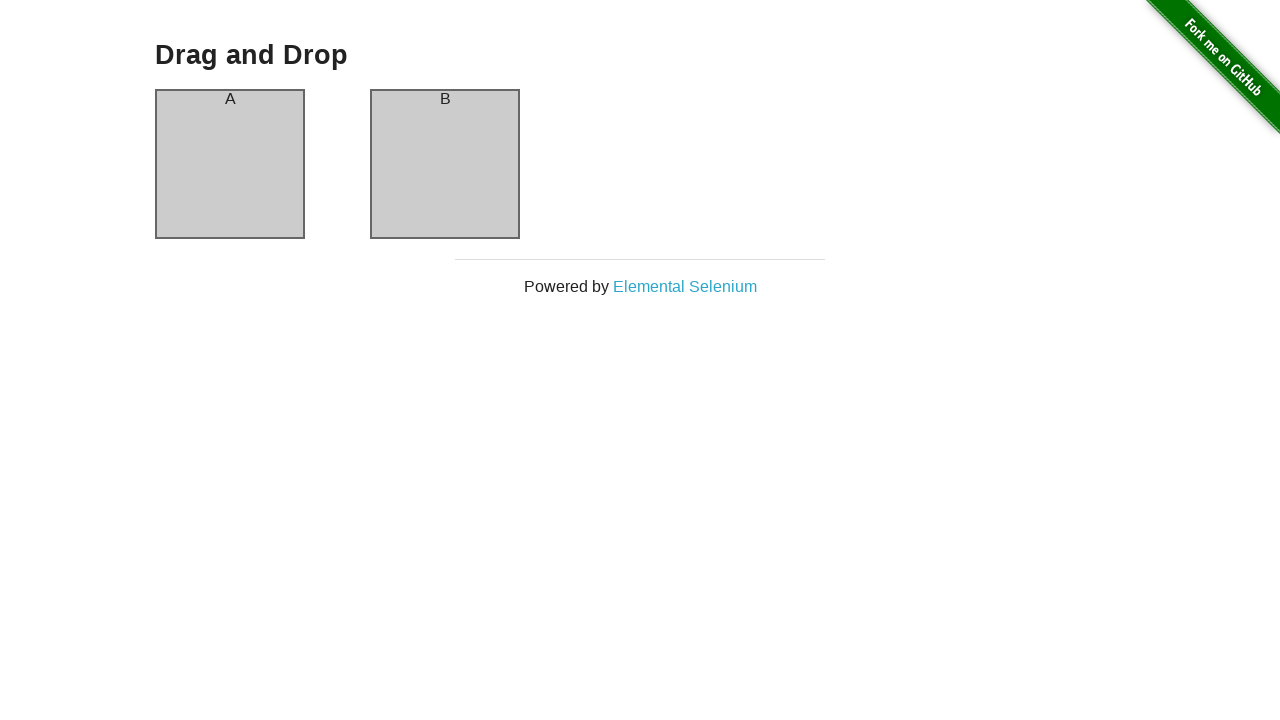

Drag and Drop page loaded and heading verified
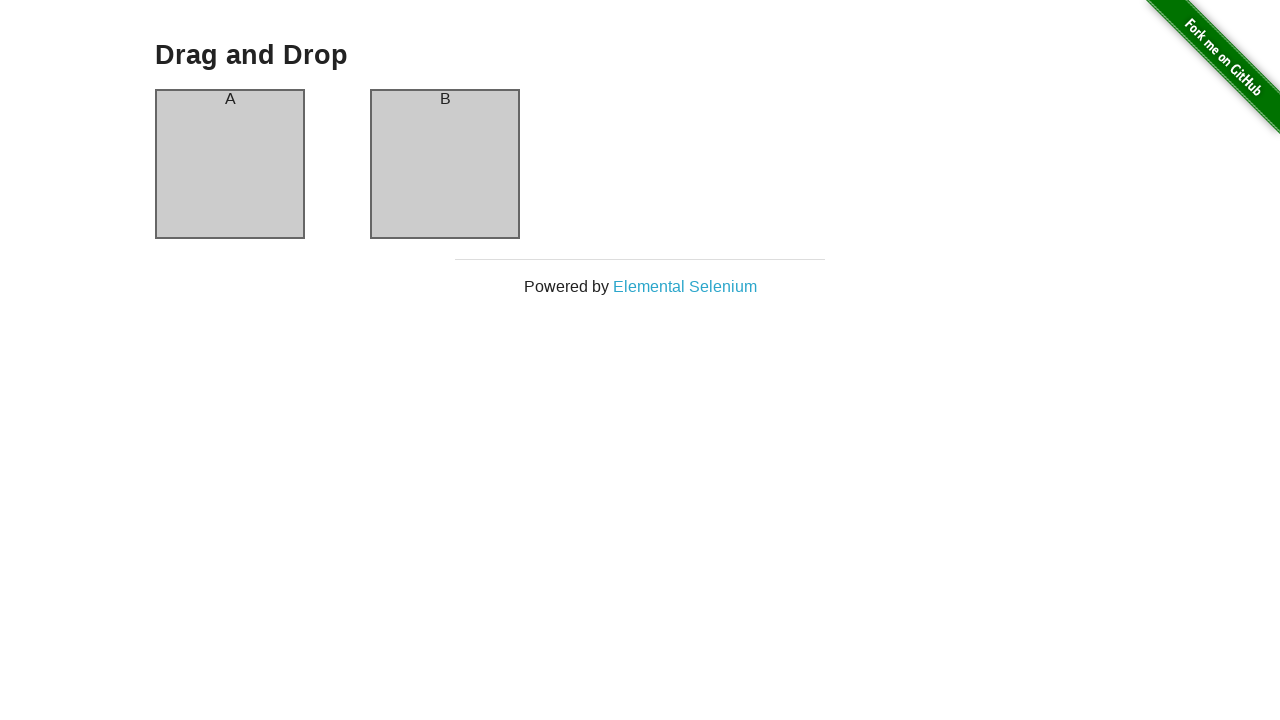

First box (column-a) is visible and clickable at (230, 164) on #column-a
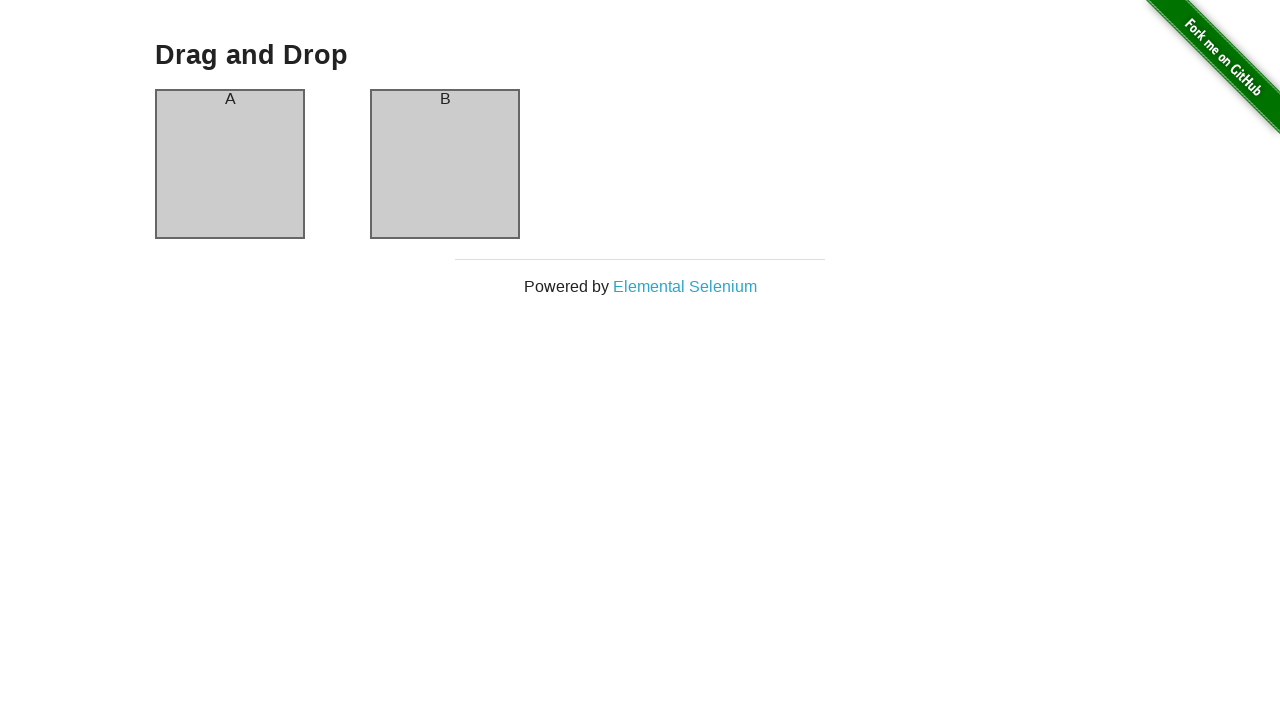

Second box (column-b) is visible and clickable at (445, 164) on #column-b
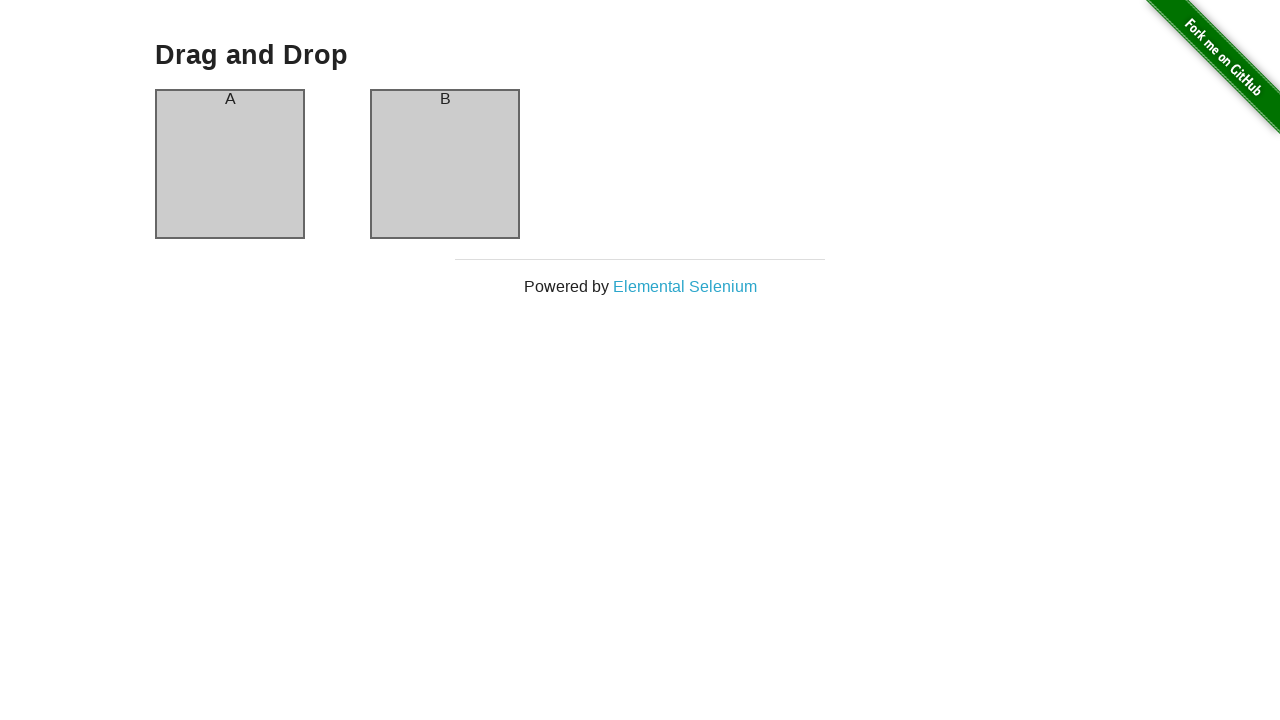

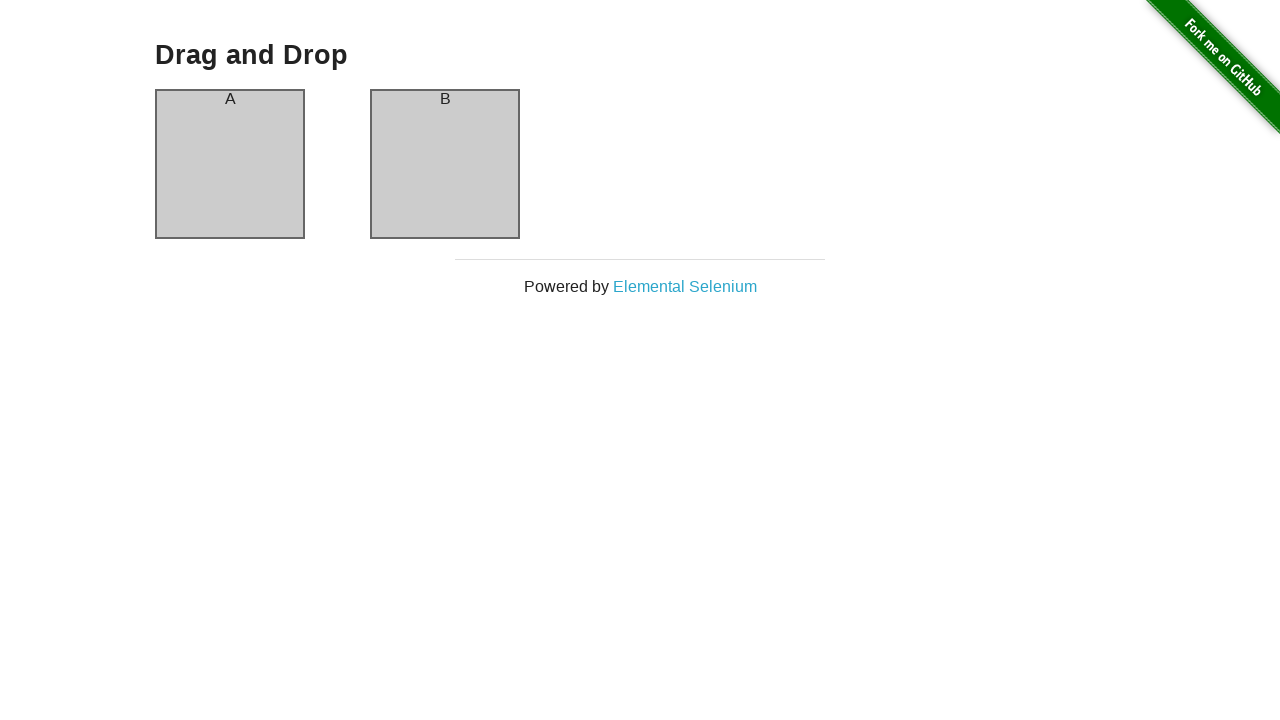